Tests modal dialog functionality by opening a modal, closing it with the close button, and then using JavaScript executor to click the close button again

Starting URL: https://formy-project.herokuapp.com/modal

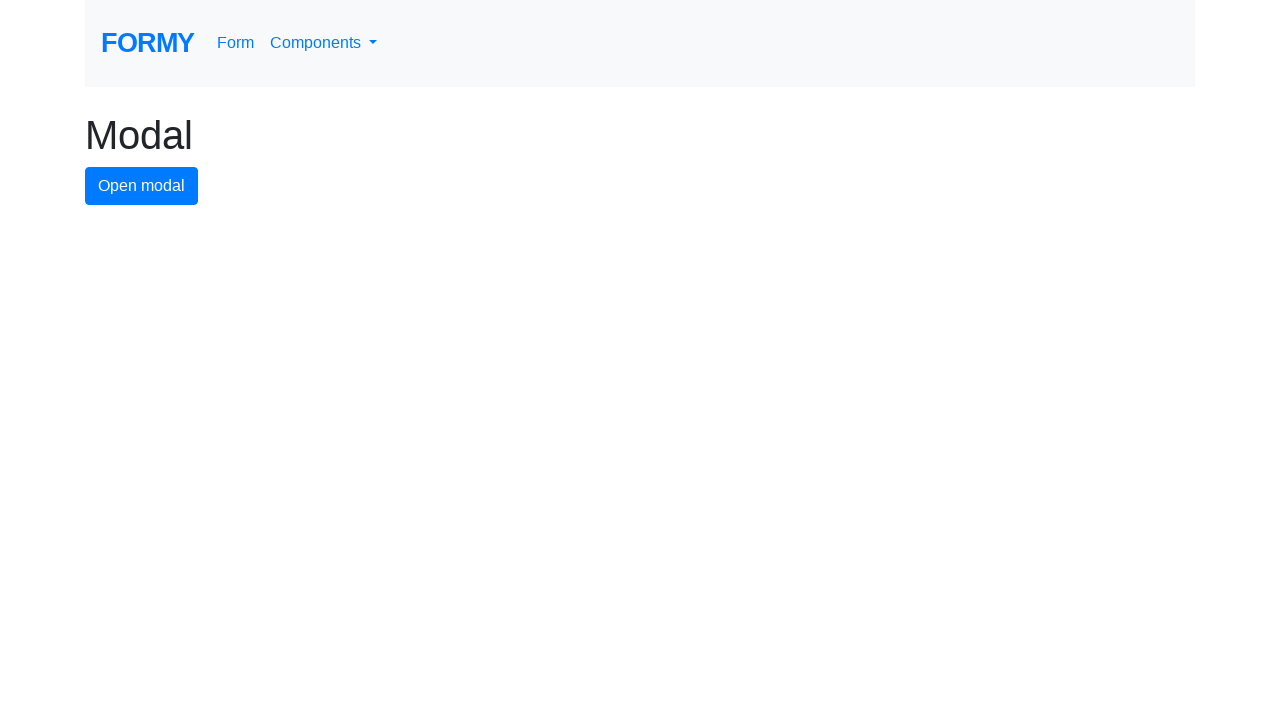

Clicked modal button to open modal dialog at (142, 186) on #modal-button
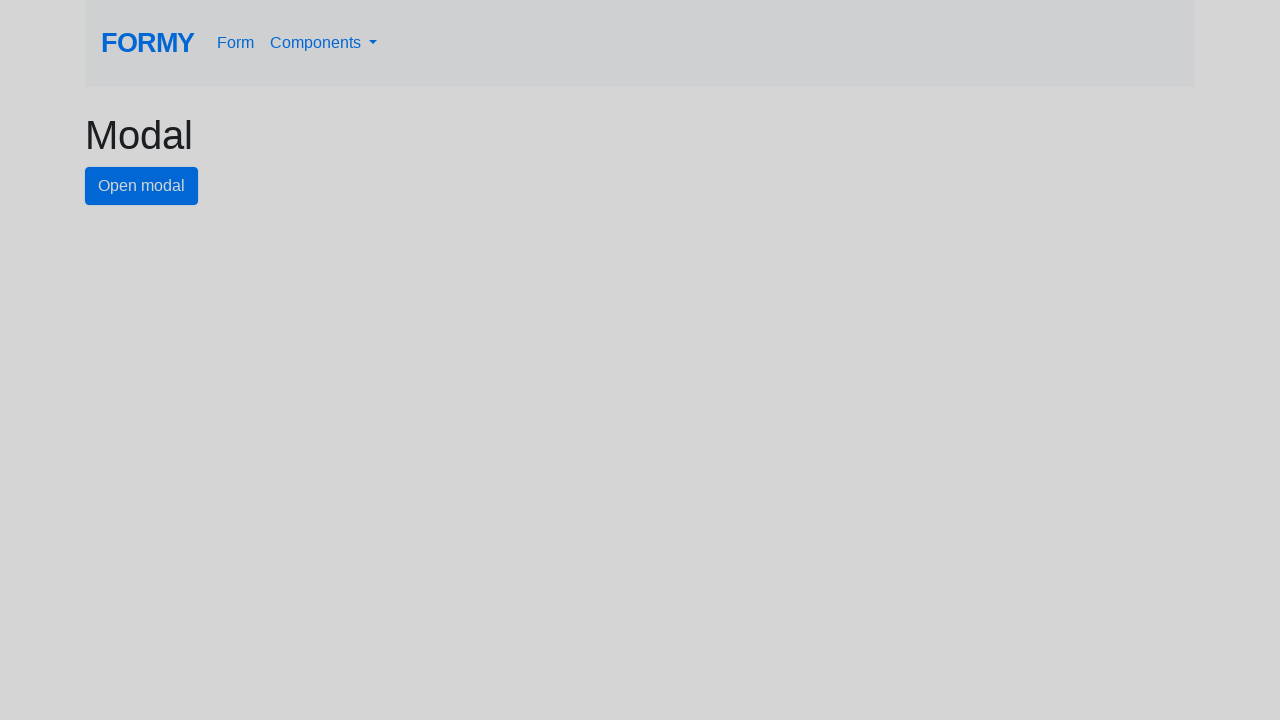

Modal dialog opened and close button became visible
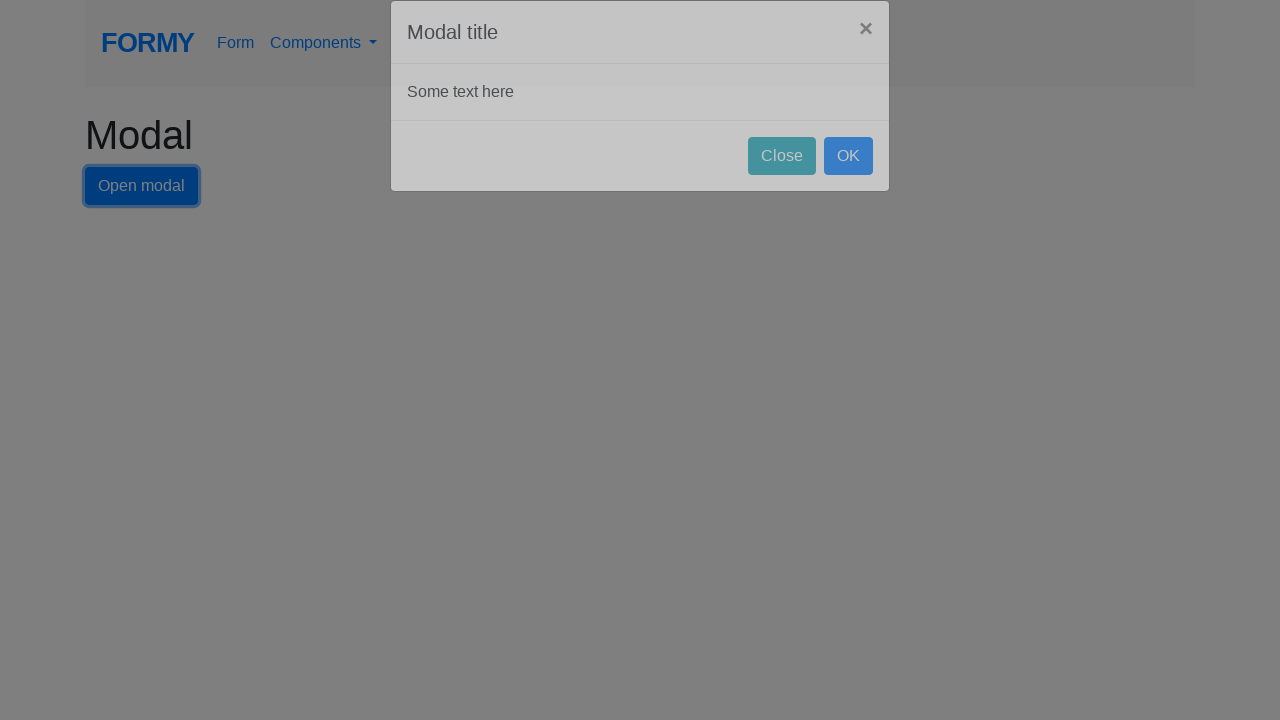

Clicked close button to close modal at (782, 184) on #close-button
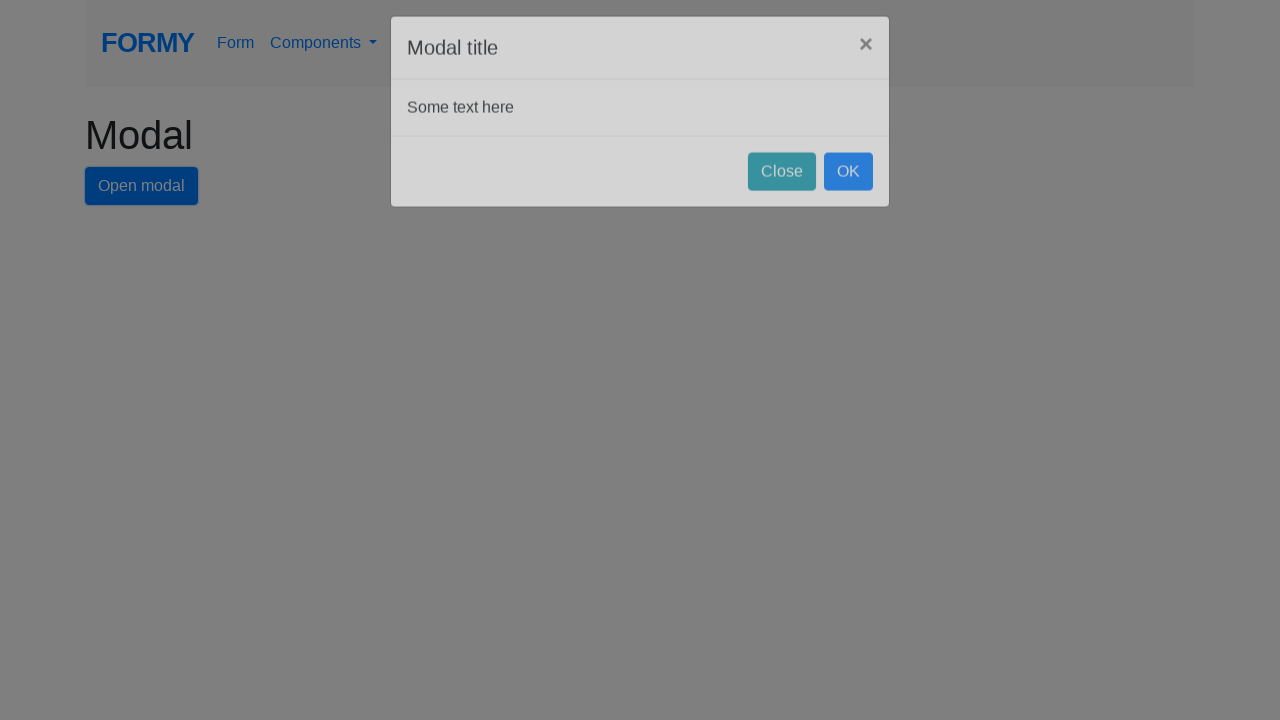

Used JavaScript executor to click close button again
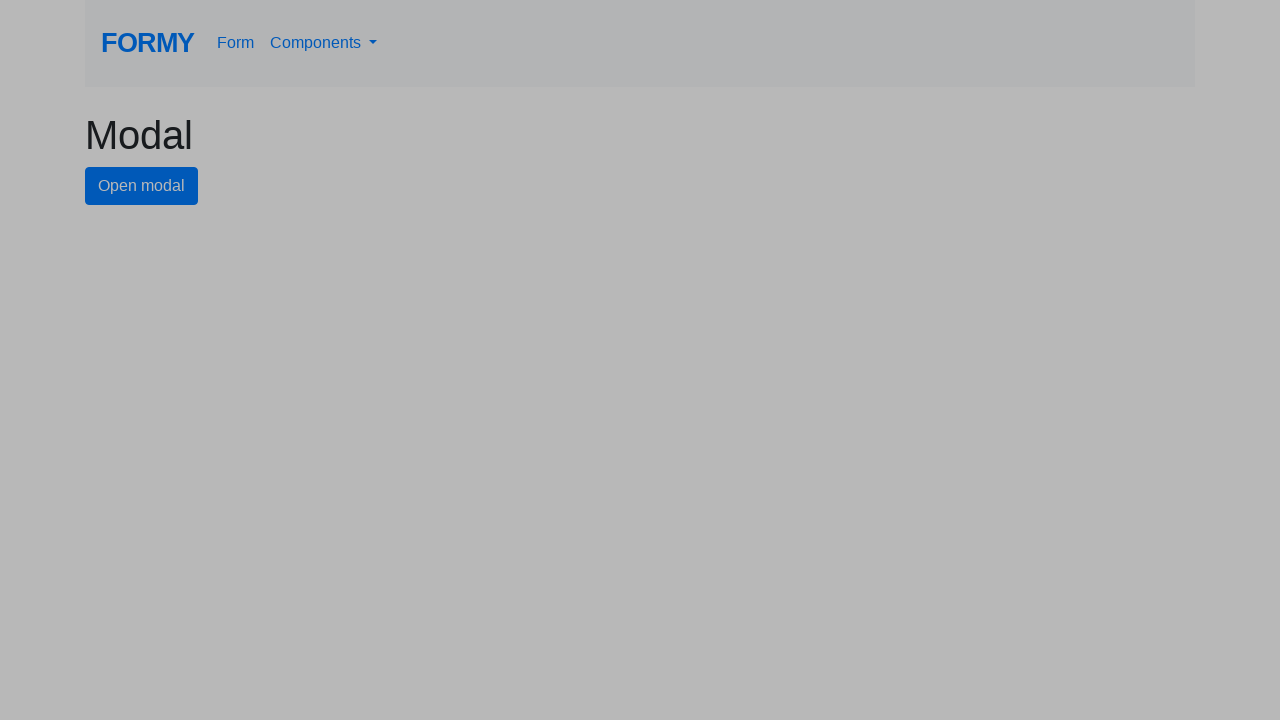

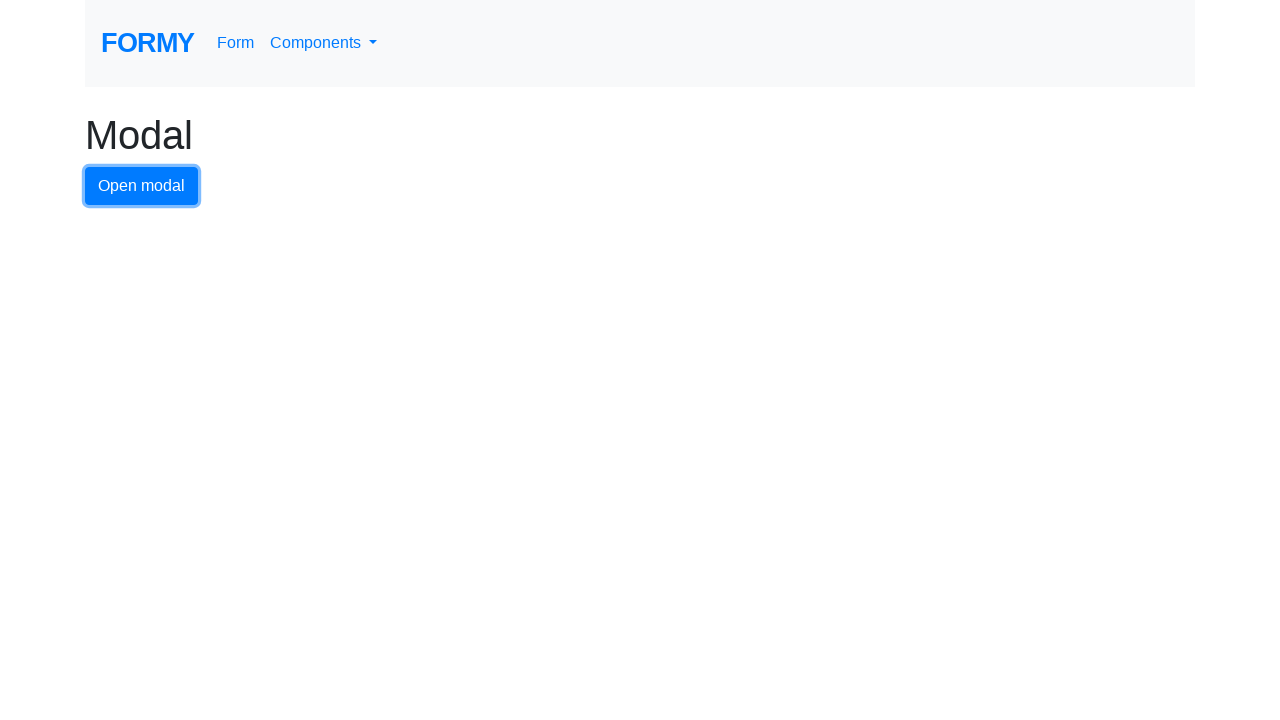